Tests pagination functionality by clicking on the second page, waiting for the first page content to disappear, and verifying that the new page content loads correctly with item "11" as the first element.

Starting URL: https://pagination.js.org

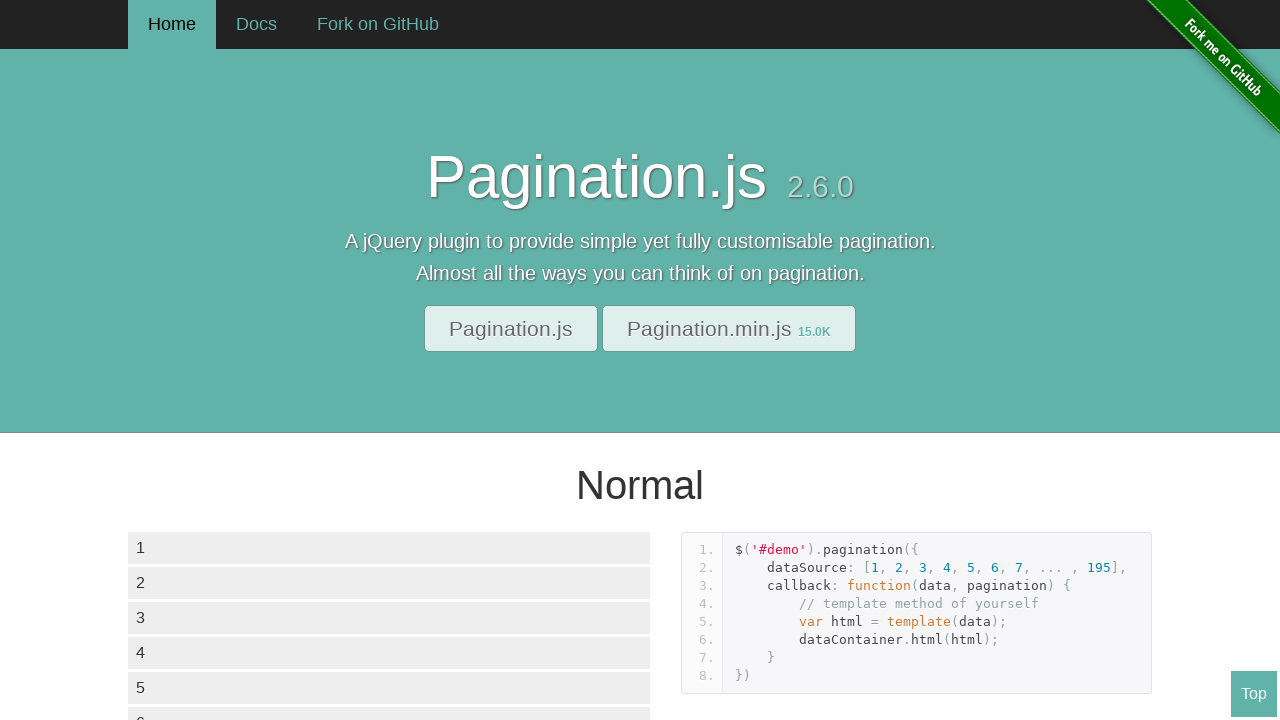

Waited for initial pagination data container to load
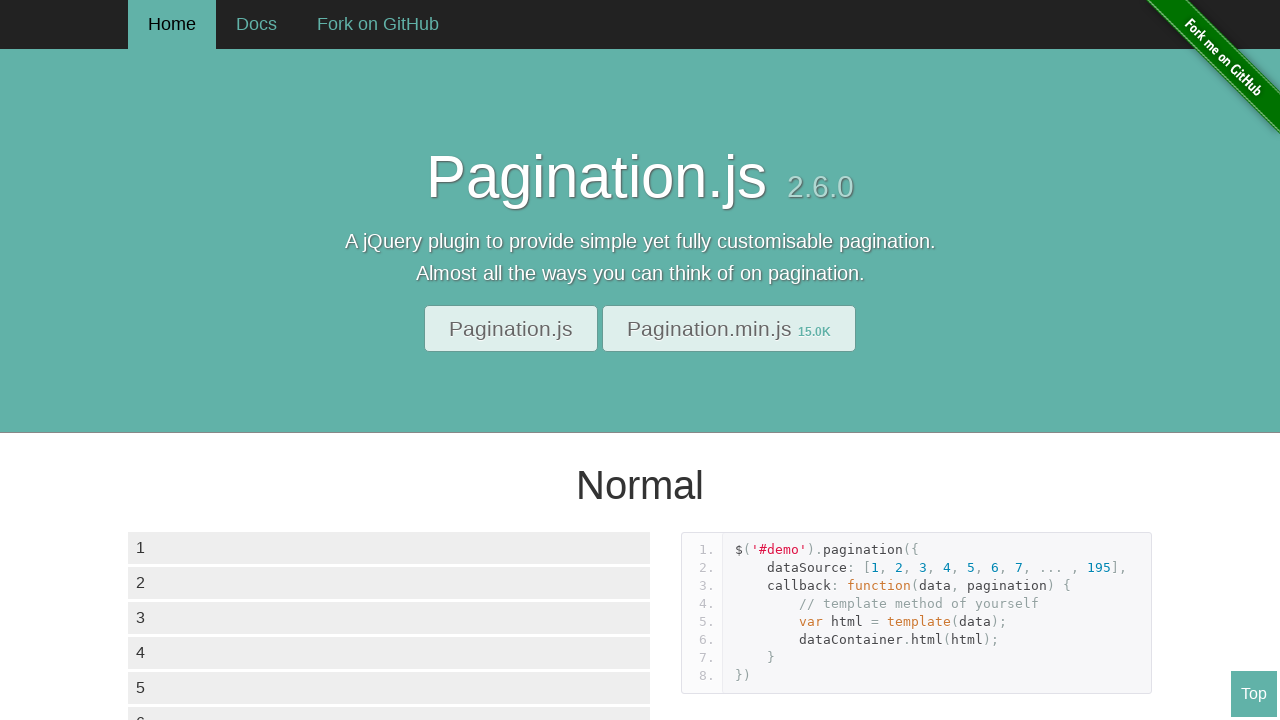

Located all pagination page buttons
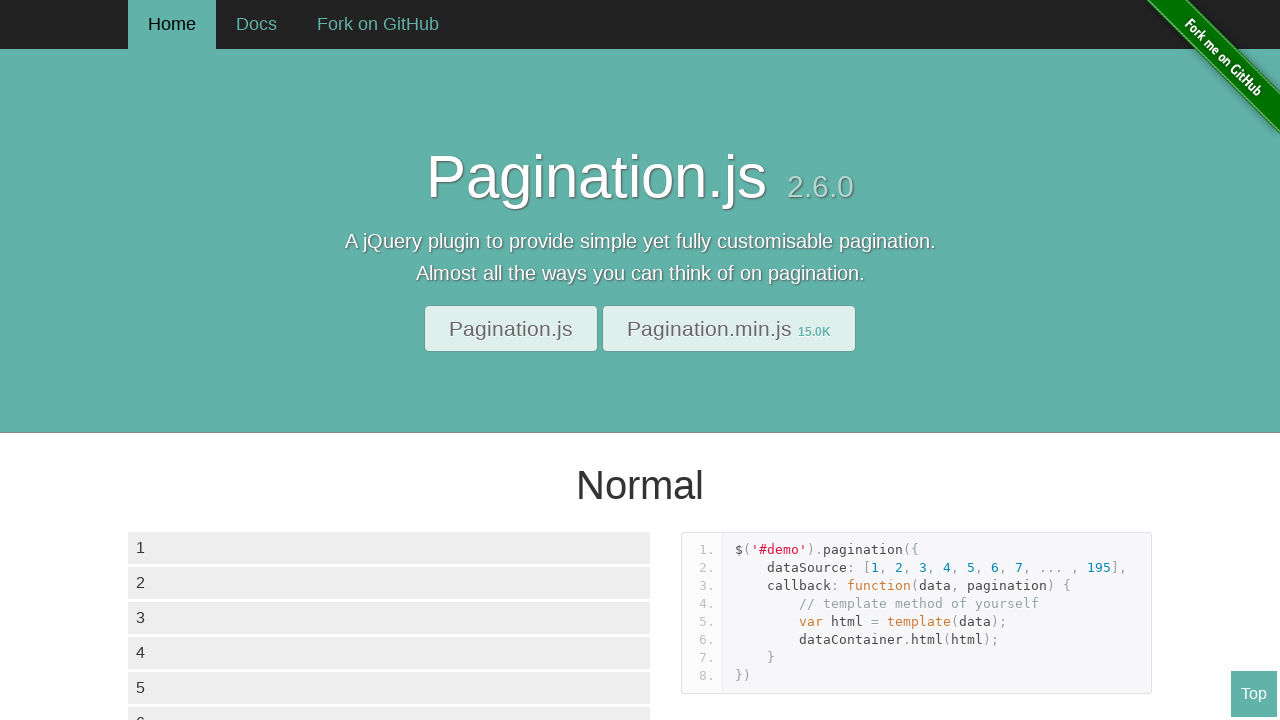

Clicked on the second page button (index 2) in pagination at (204, 360) on xpath=//div[@class='paginationjs']//li >> nth=2
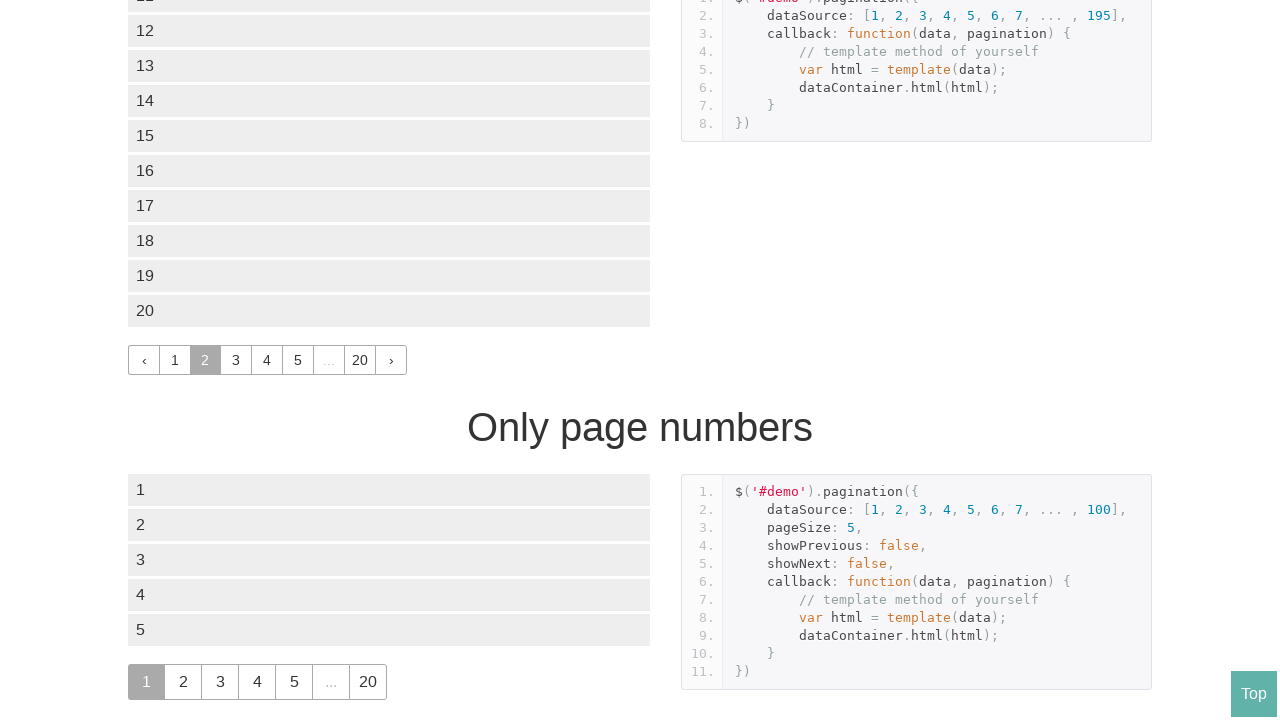

Waited 500ms for page transition to complete
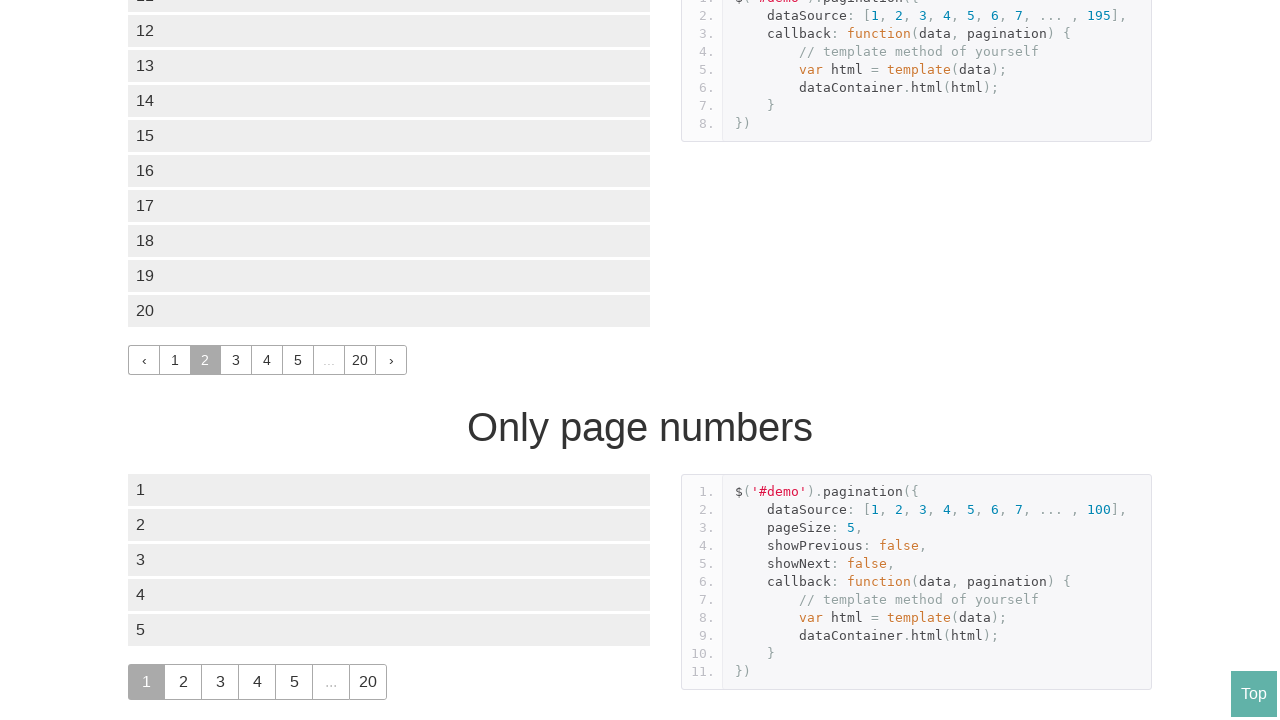

Located the first item on the new page
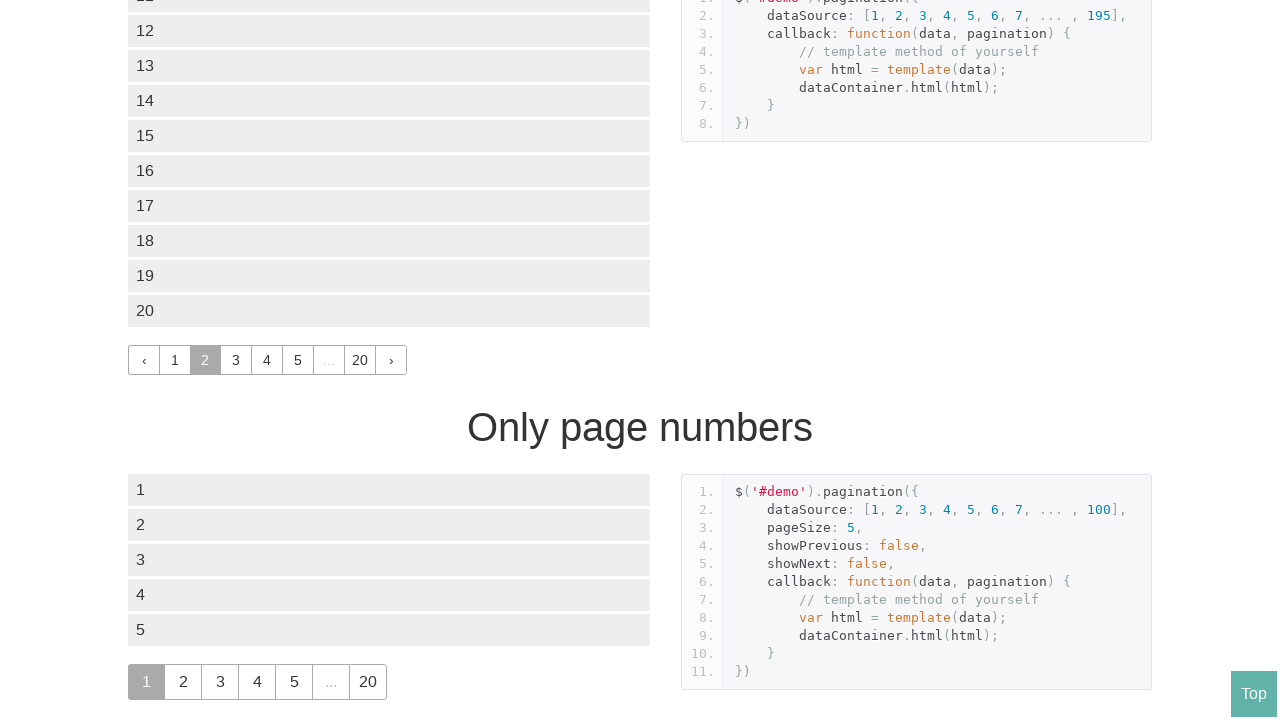

Verified that page 2 content has loaded with data container items
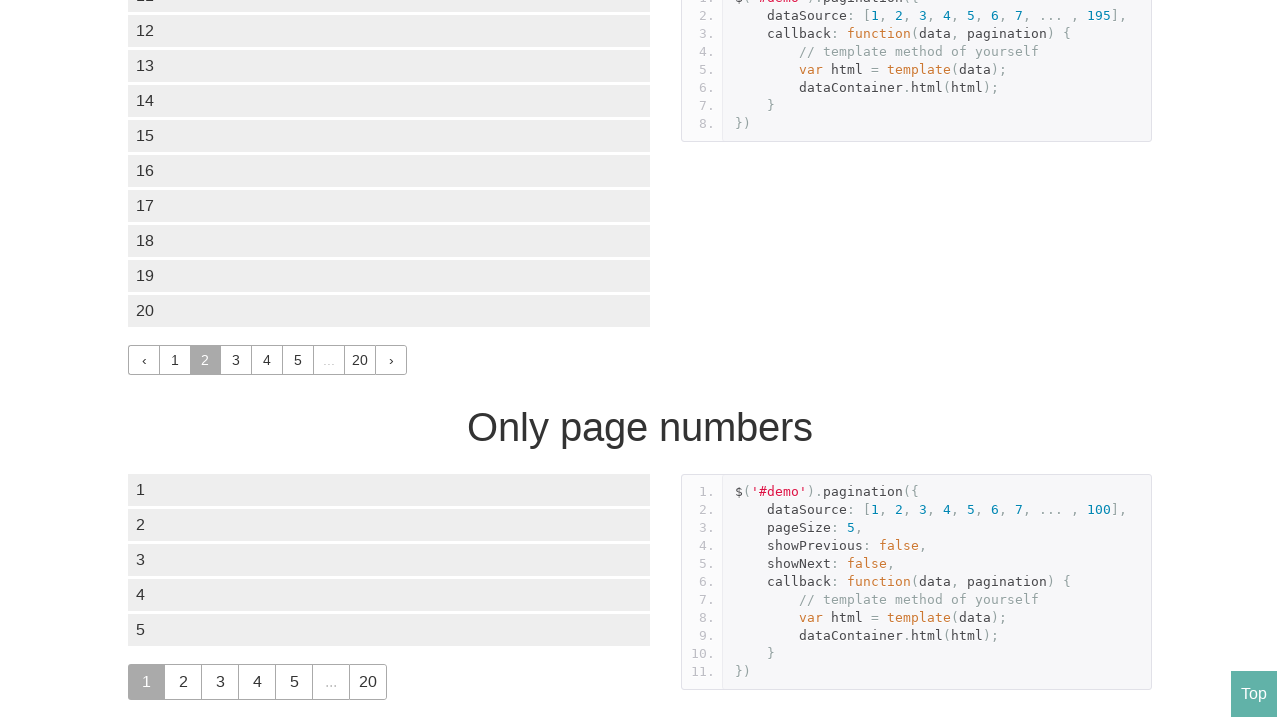

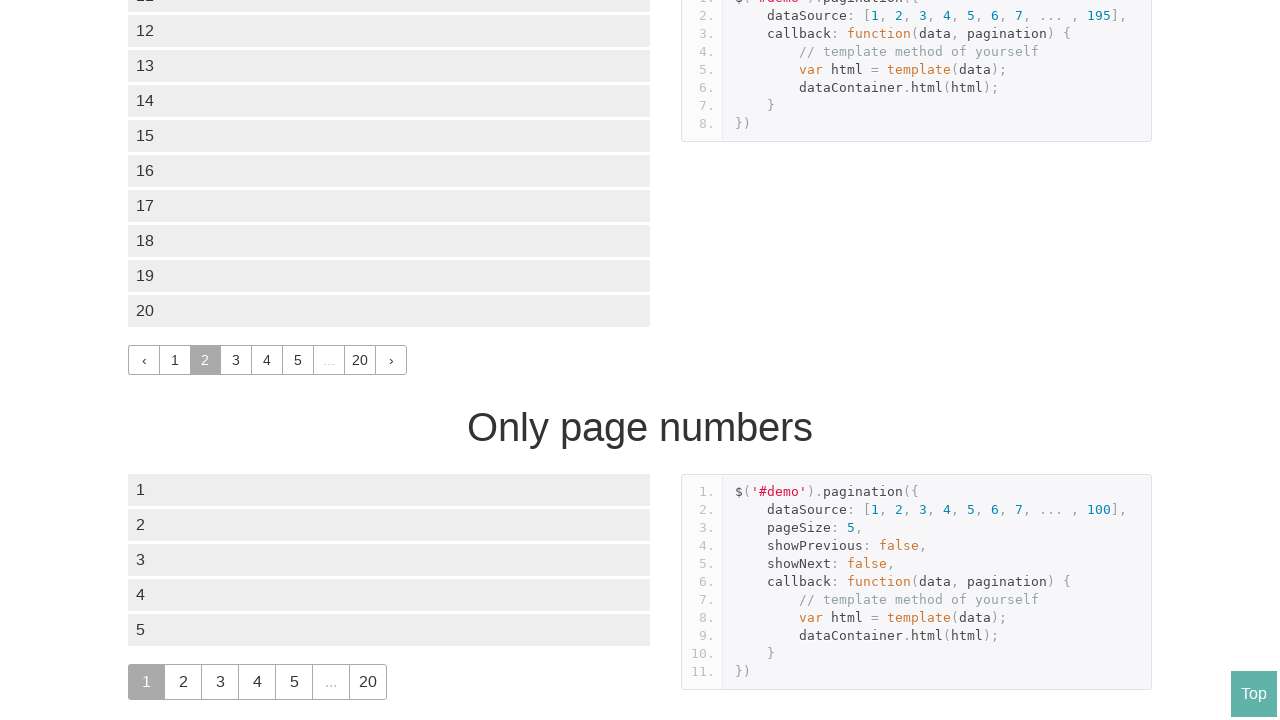